Tests file upload functionality by selecting and uploading a file

Starting URL: https://www.lambdatest.com/selenium-playground/upload-file-demo

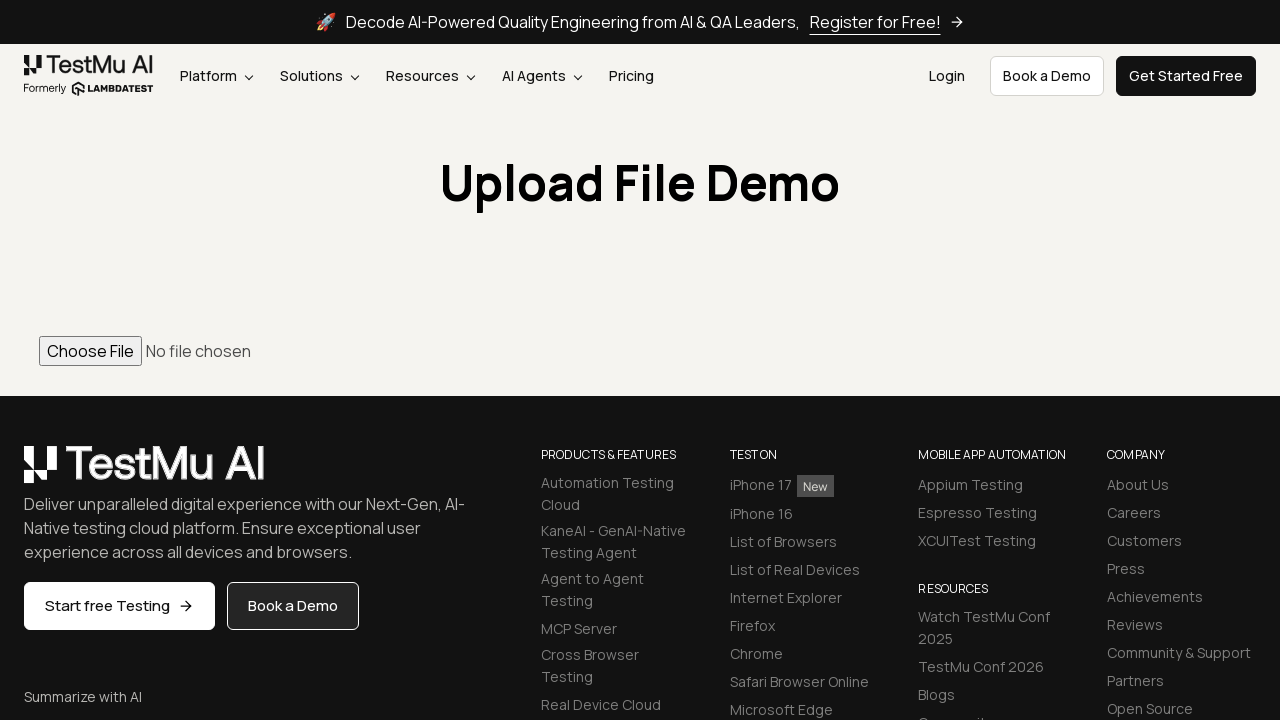

Waited for page to load (2000ms)
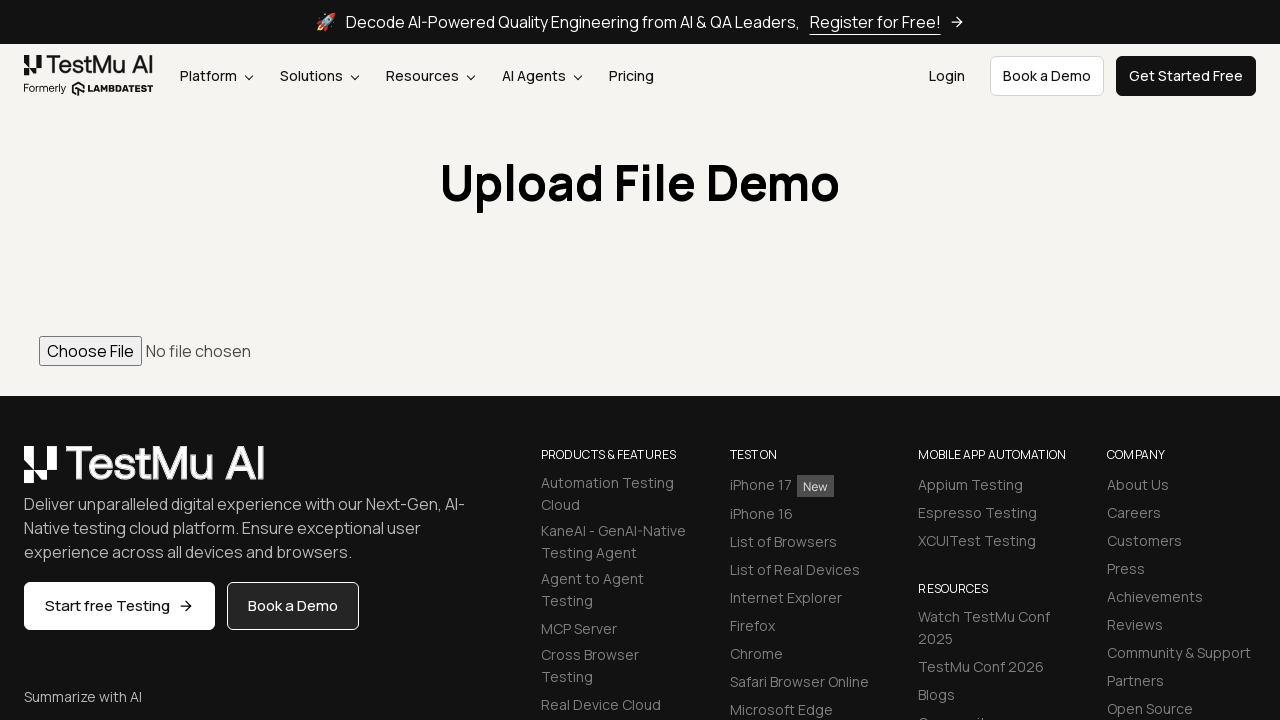

Cleared any existing files from the file input
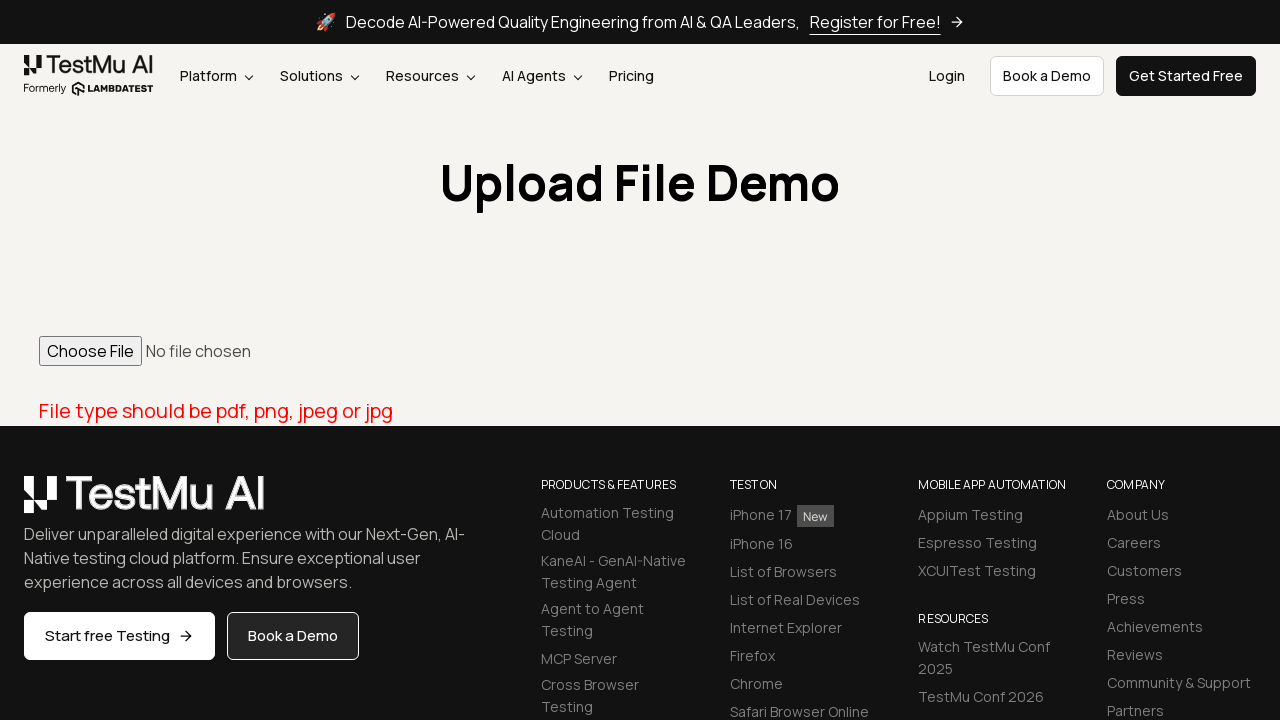

Uploaded test_image.png file to the file input field
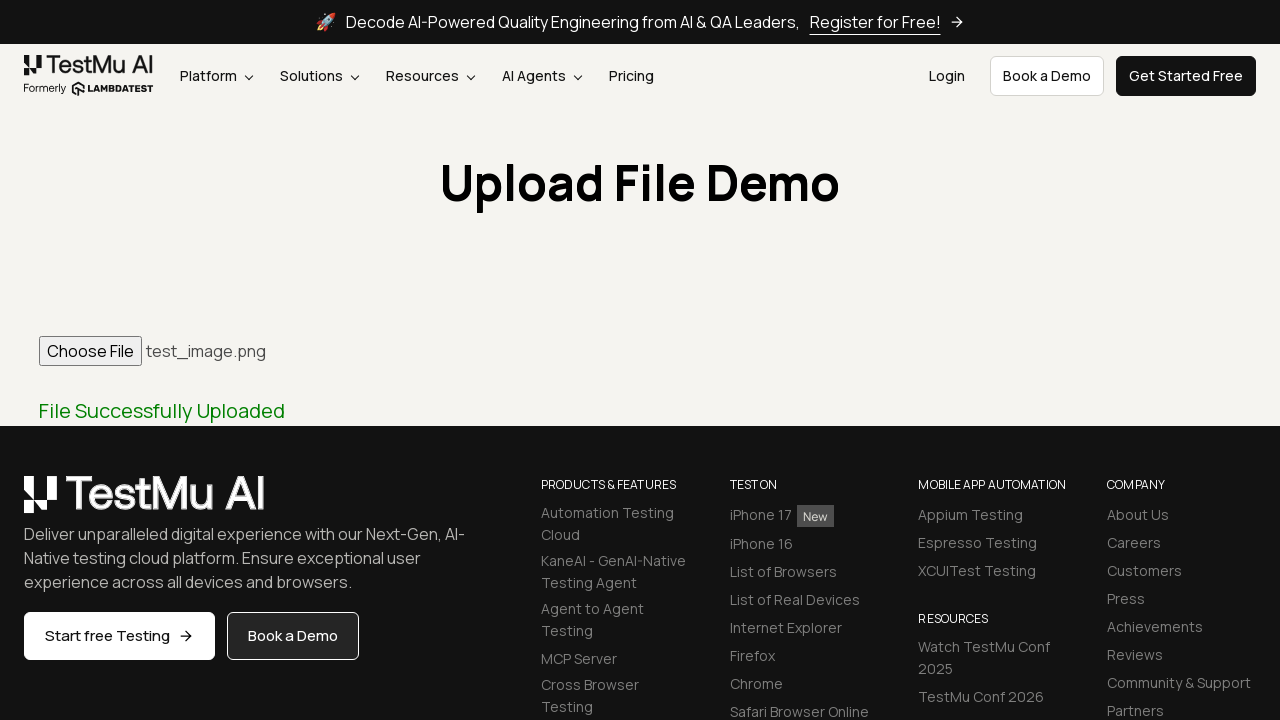

Waited for file upload to process (2000ms)
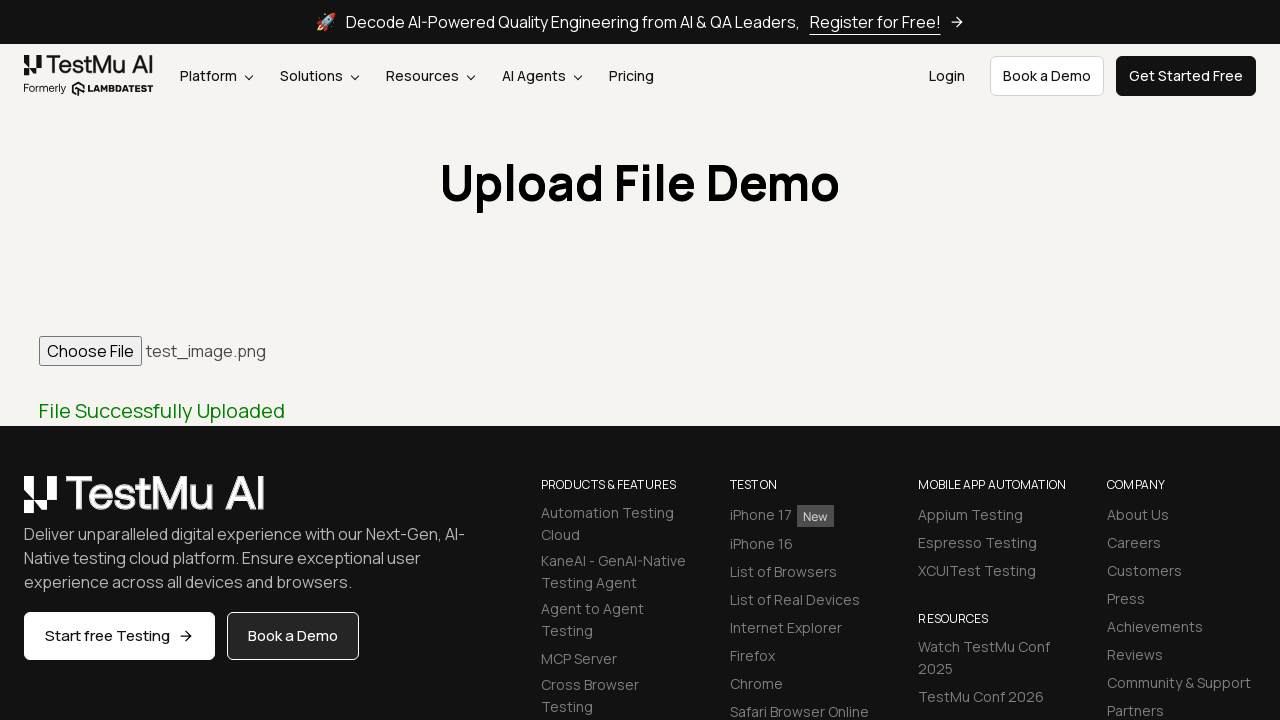

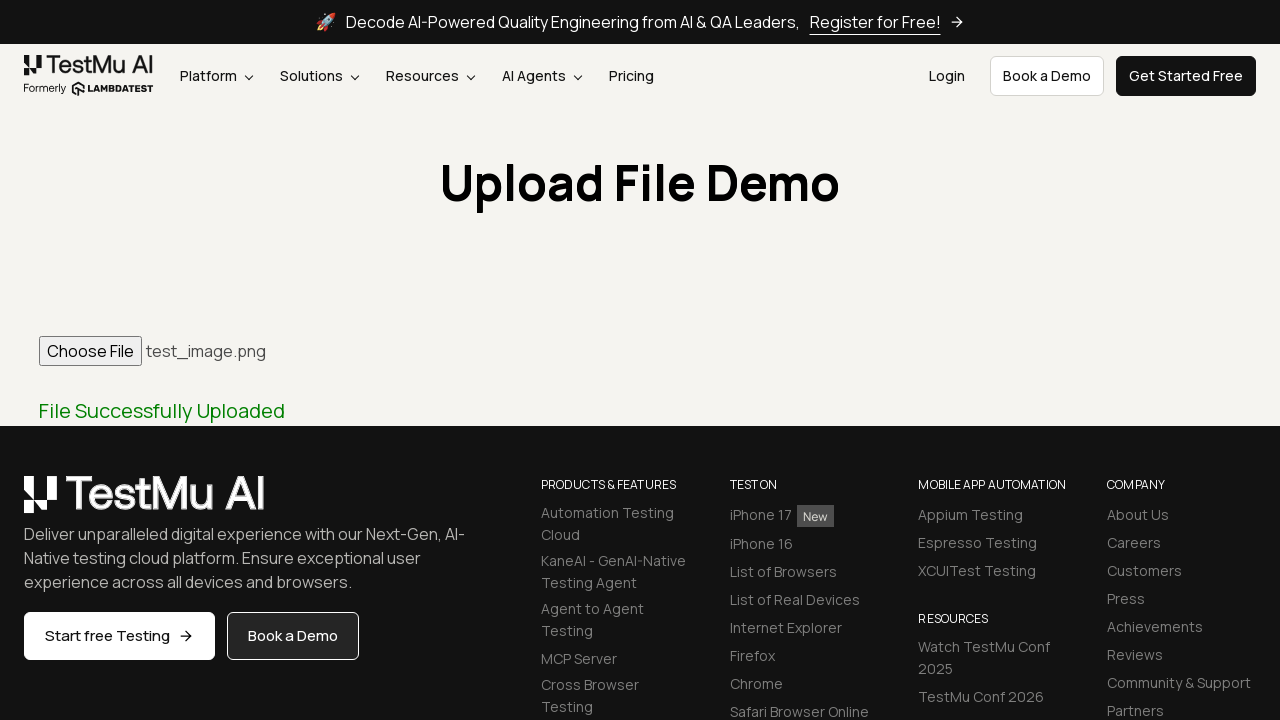